Tests window handling by clicking a link that opens a new window, switching to it to verify content, then switching back to the original window

Starting URL: https://the-internet.herokuapp.com/windows

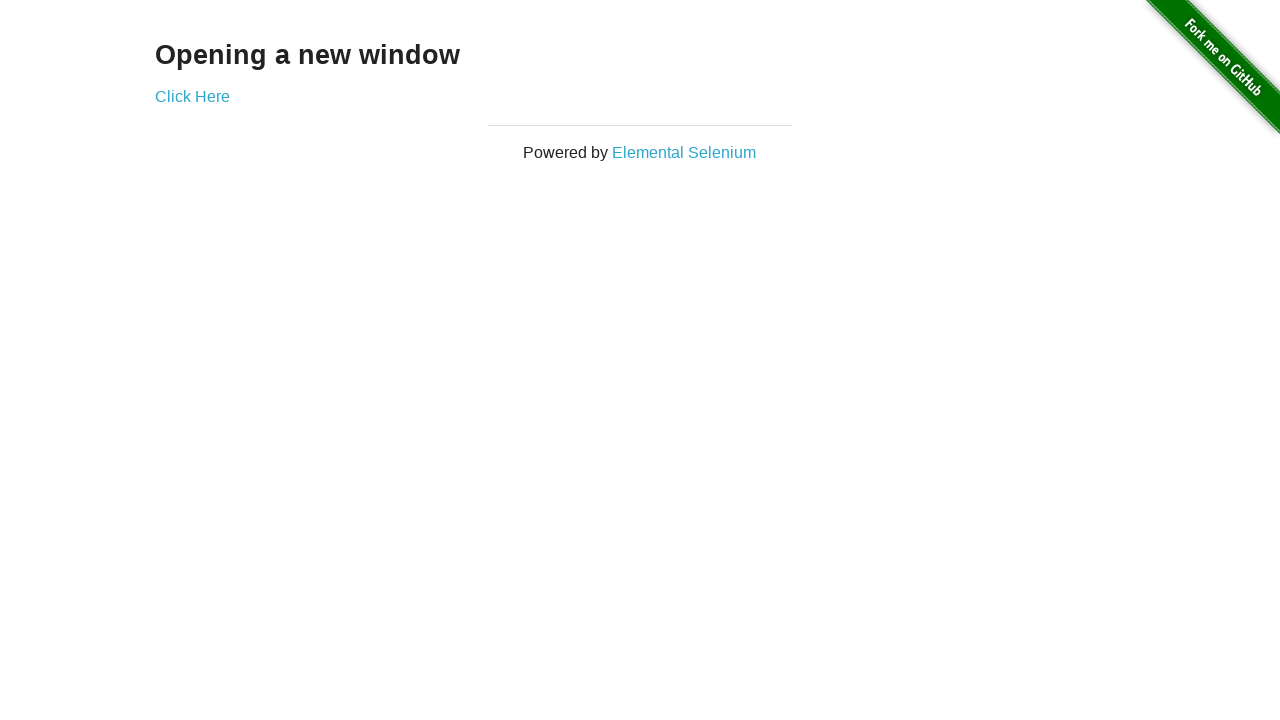

Clicked 'Click Here' link to open new window at (192, 96) on text=Click Here
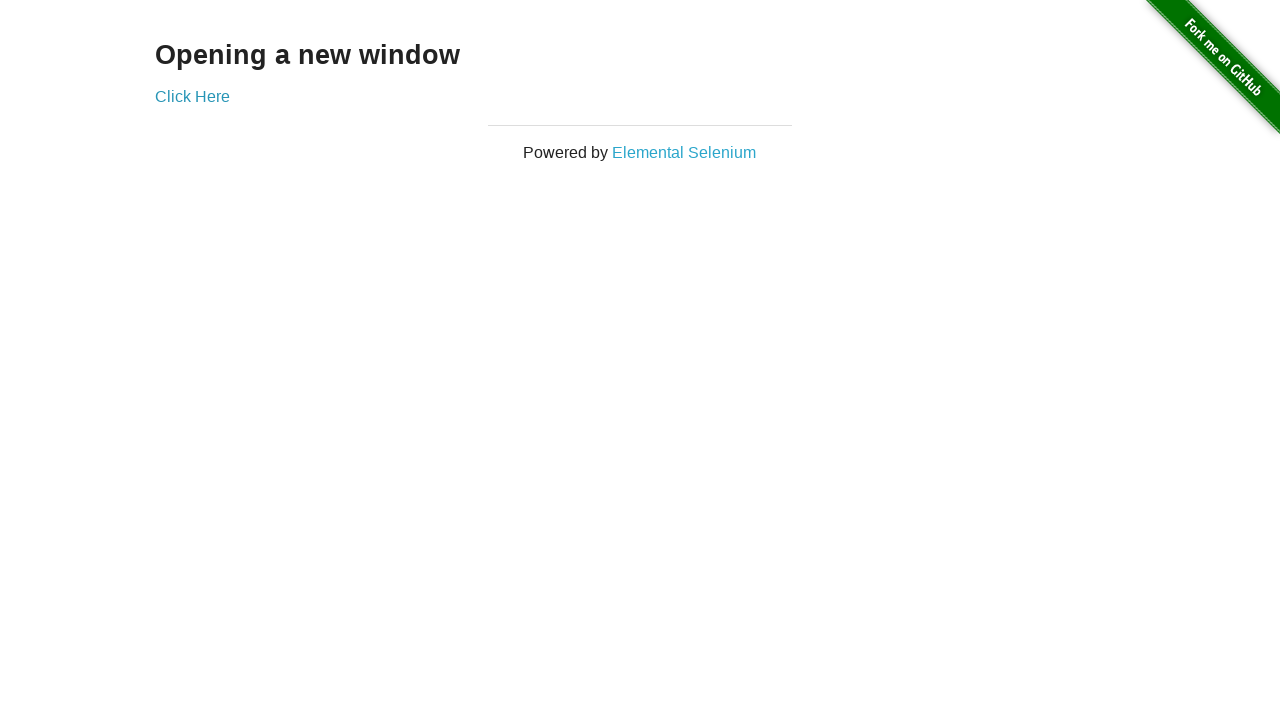

New window/tab opened and captured
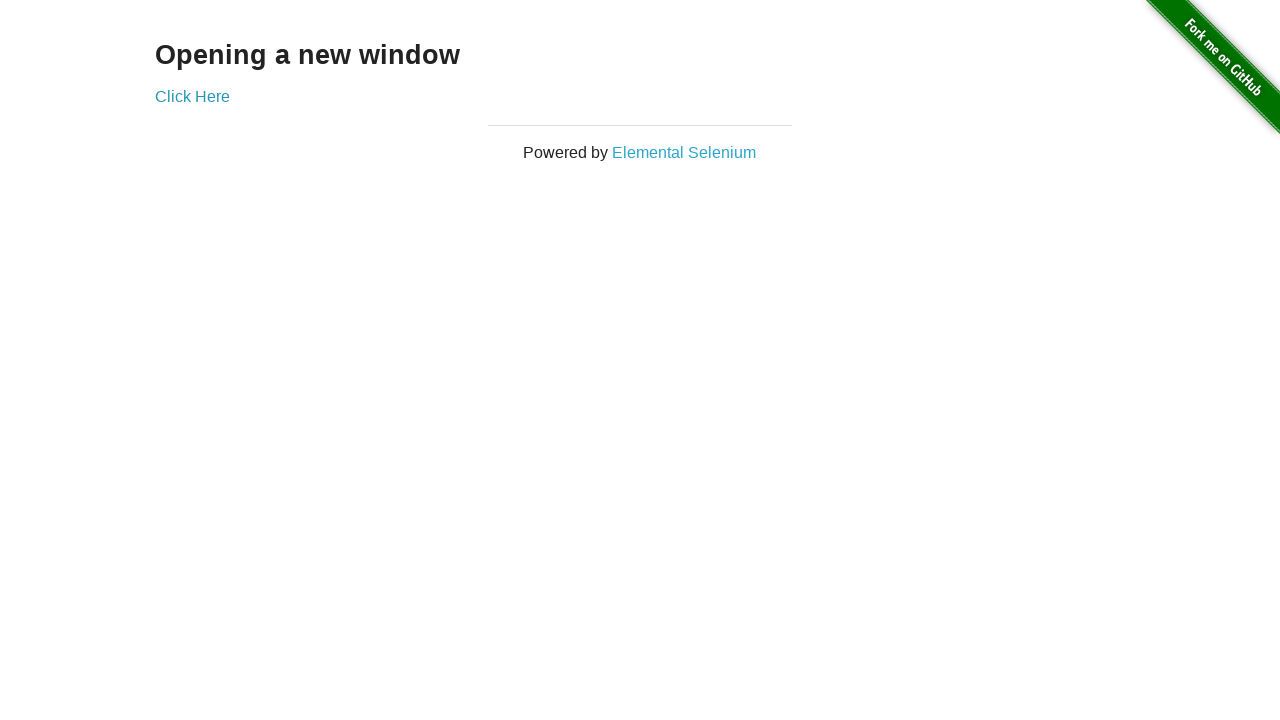

Switched to new window and verified heading element is present
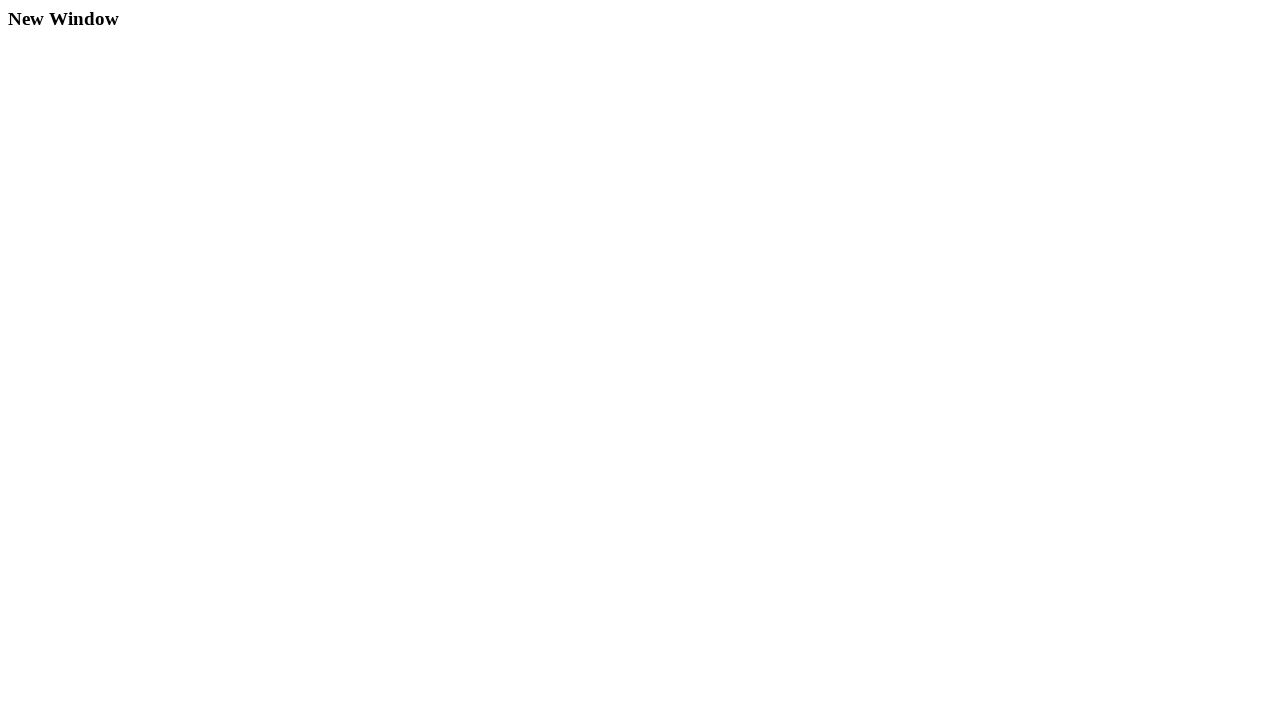

Retrieved title of new window: 'New Window'
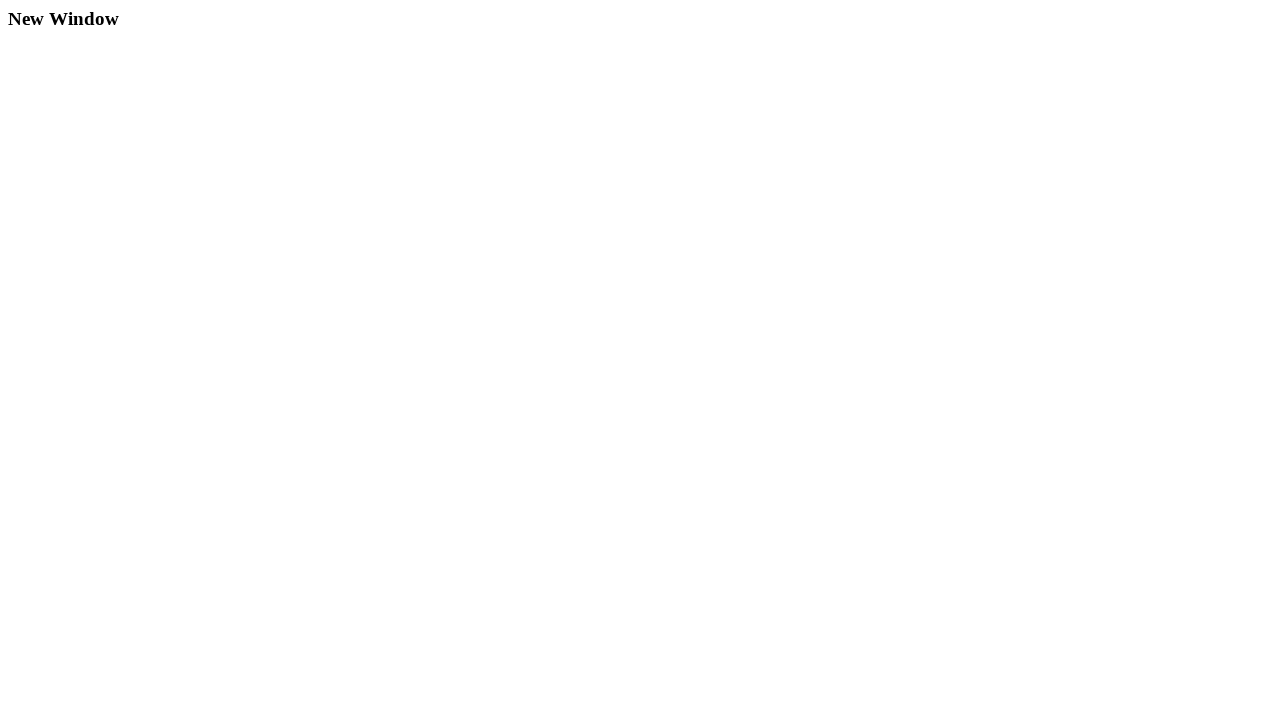

Closed the new window
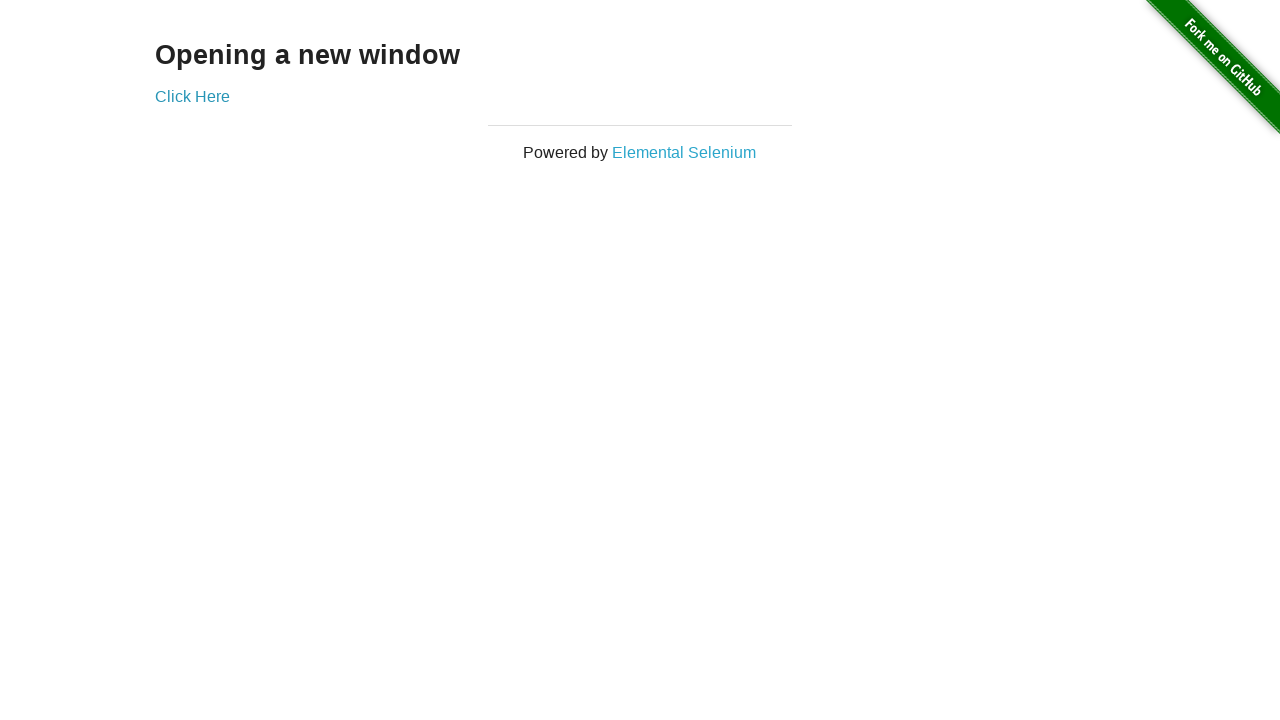

Switched back to original window and retrieved its title: 'The Internet'
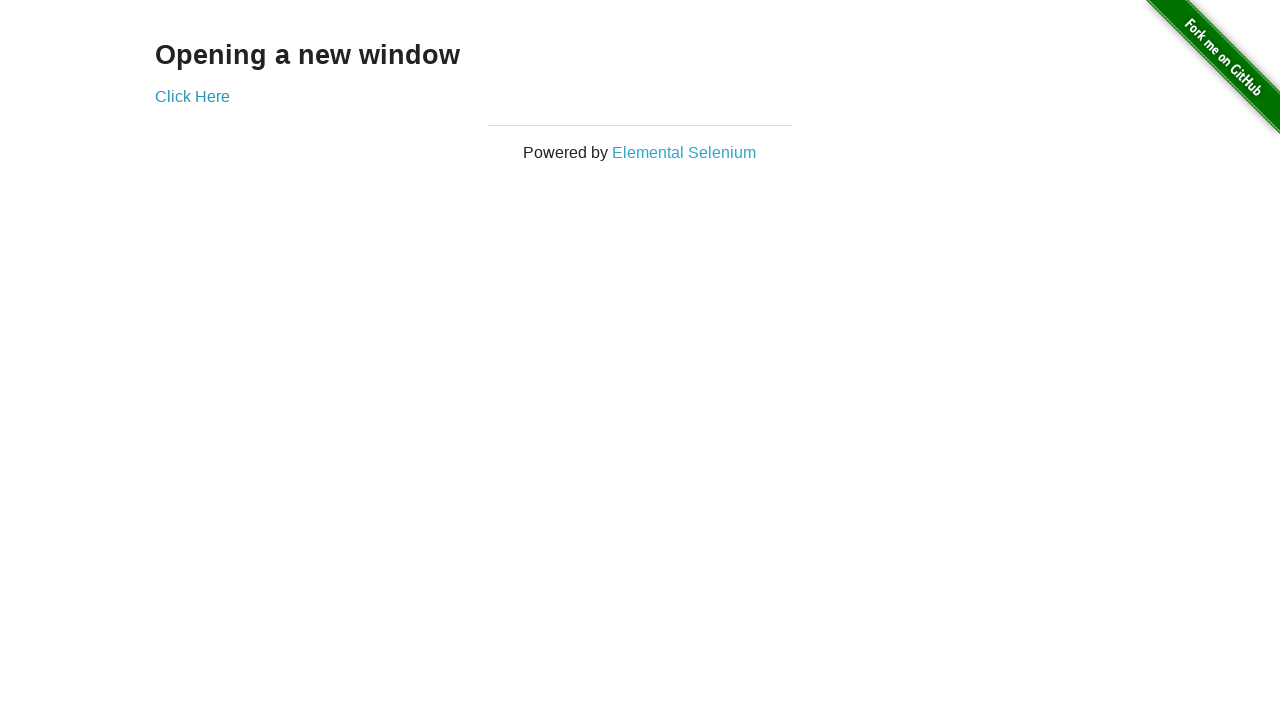

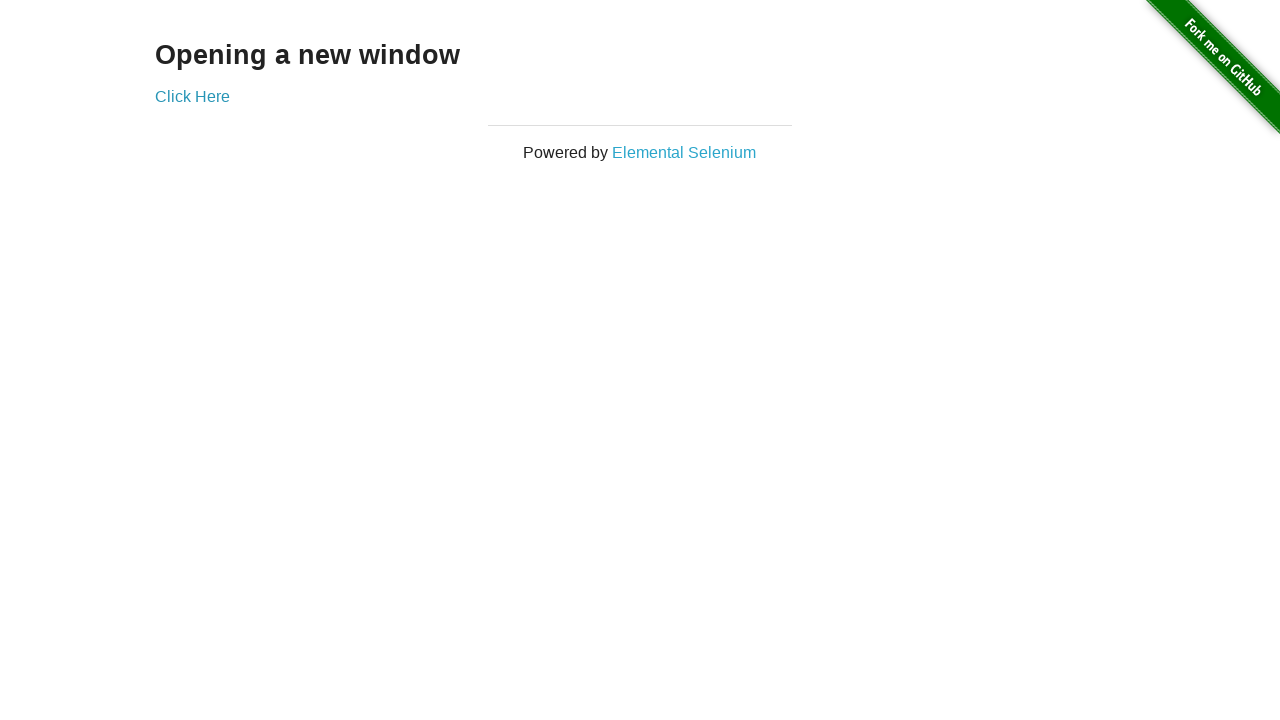